Tests JavaScript confirm alert functionality by navigating to the alerts page, triggering a confirm dialog, and accepting it

Starting URL: https://the-internet.herokuapp.com/

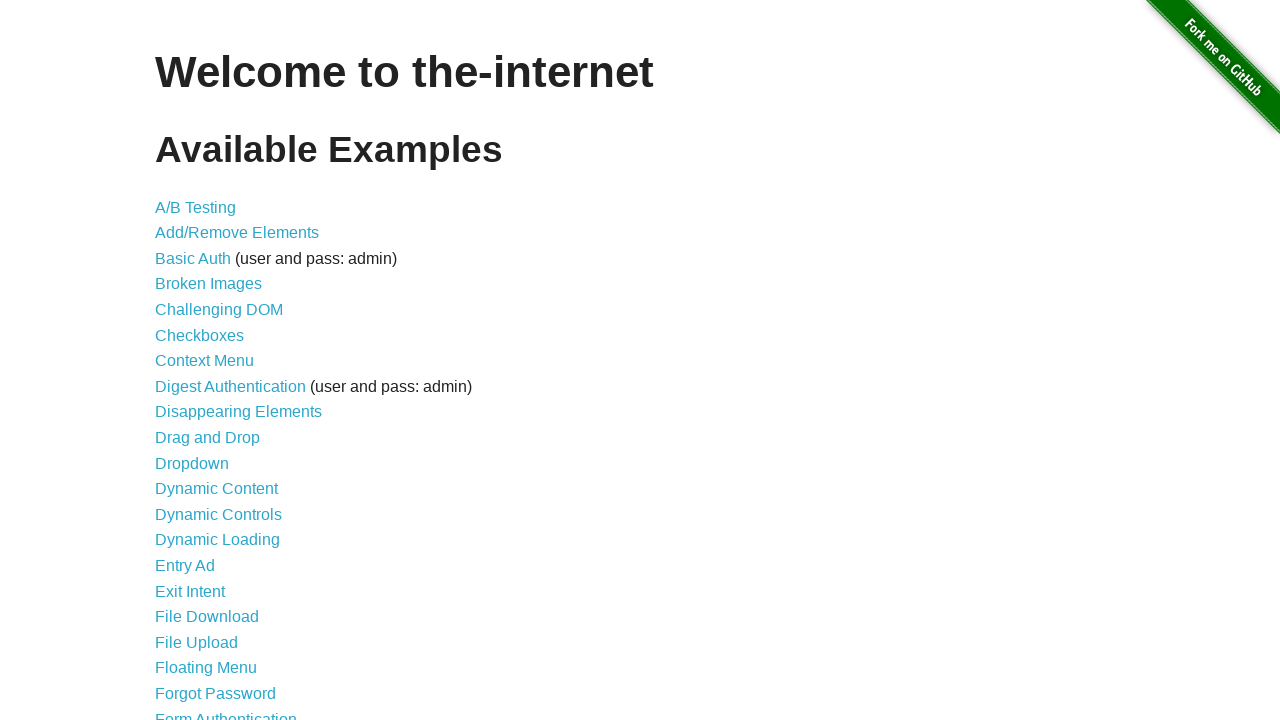

Clicked on JavaScript Alerts link at (214, 361) on text=JavaScript Alerts
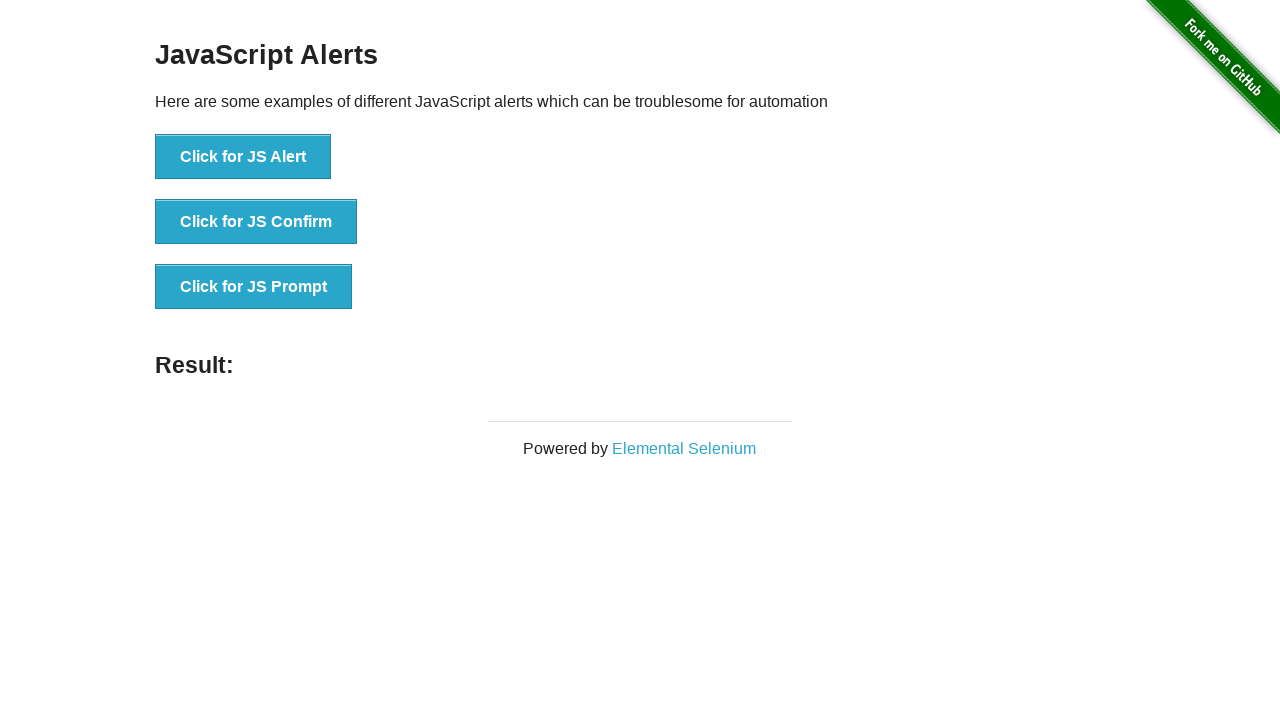

Set up dialog handler to accept confirm alerts
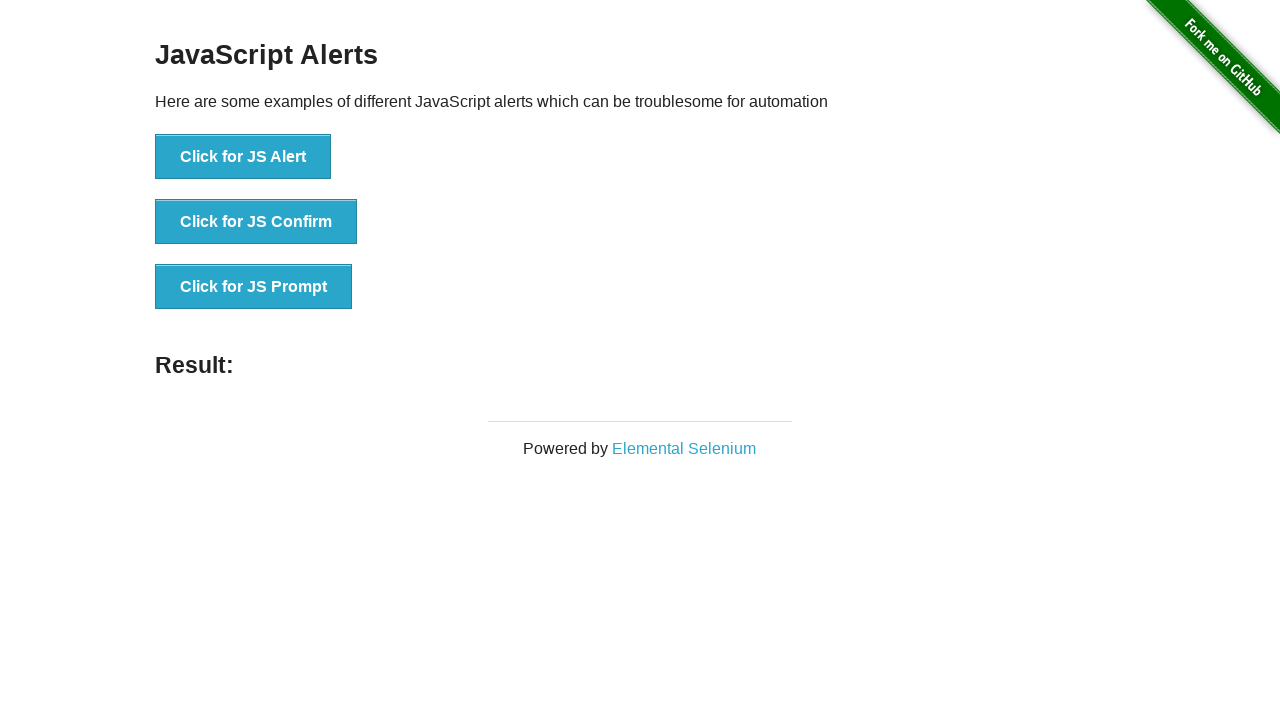

Clicked button to trigger JavaScript confirm dialog at (256, 222) on xpath=//*[@id='content']/div/ul/li[2]/button
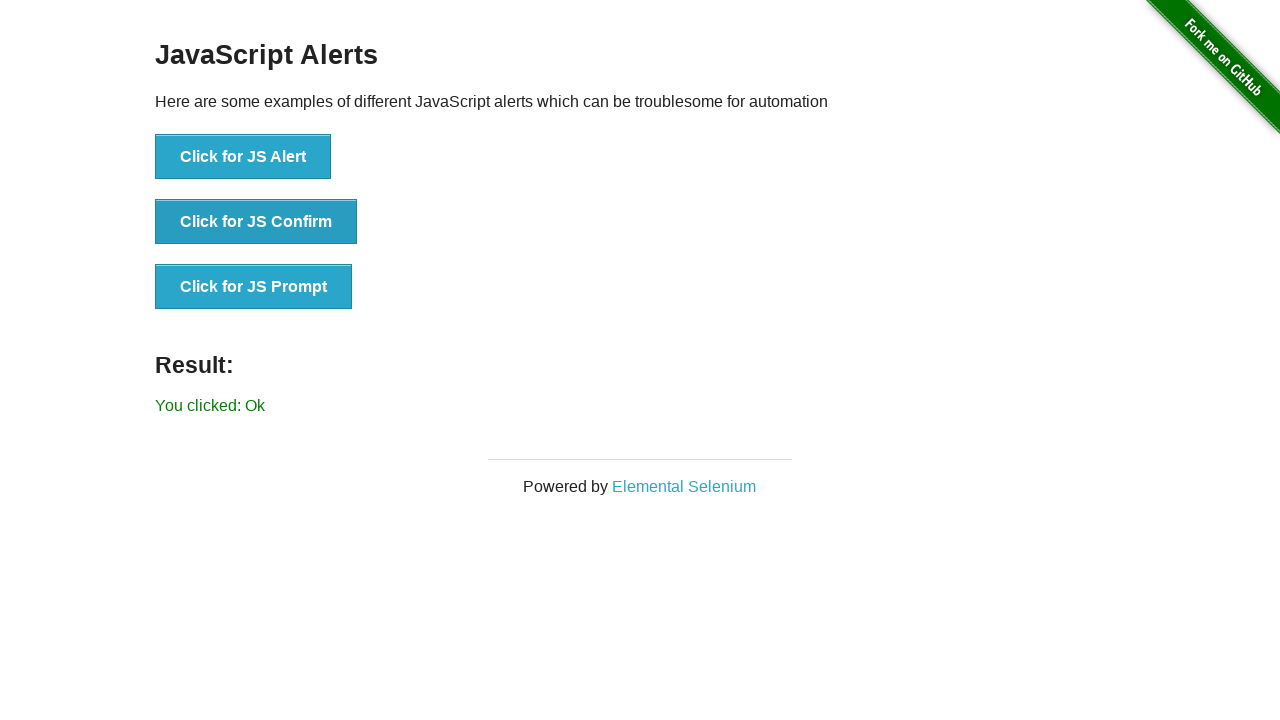

Result element loaded after accepting confirm dialog
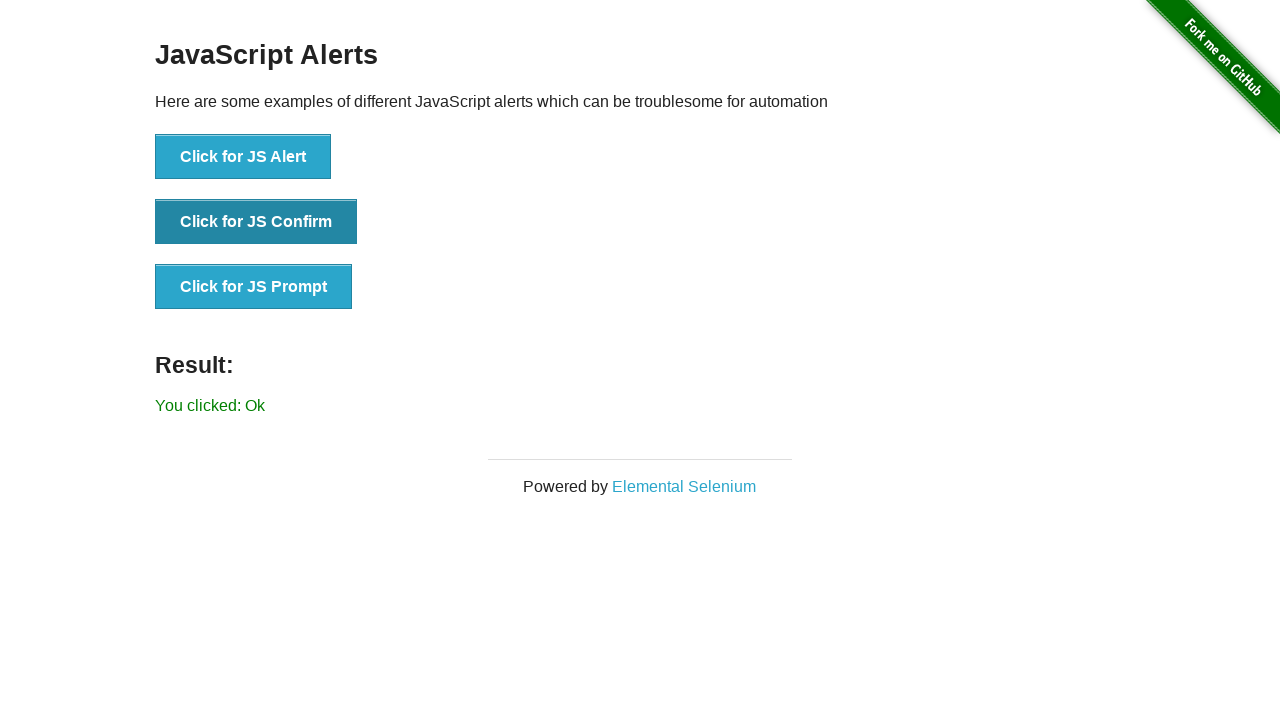

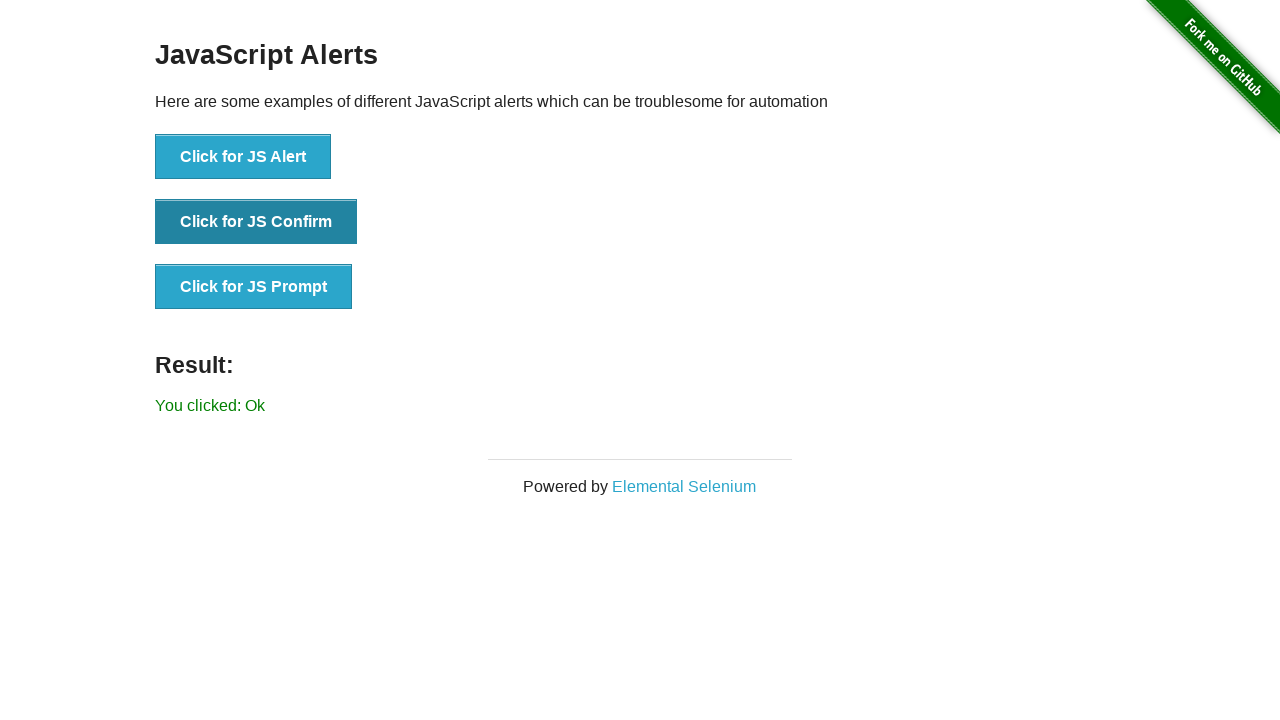